Navigates to DemoBlaze and performs various assertions on page elements including visibility and text content checks

Starting URL: https://www.demoblaze.com/index.html

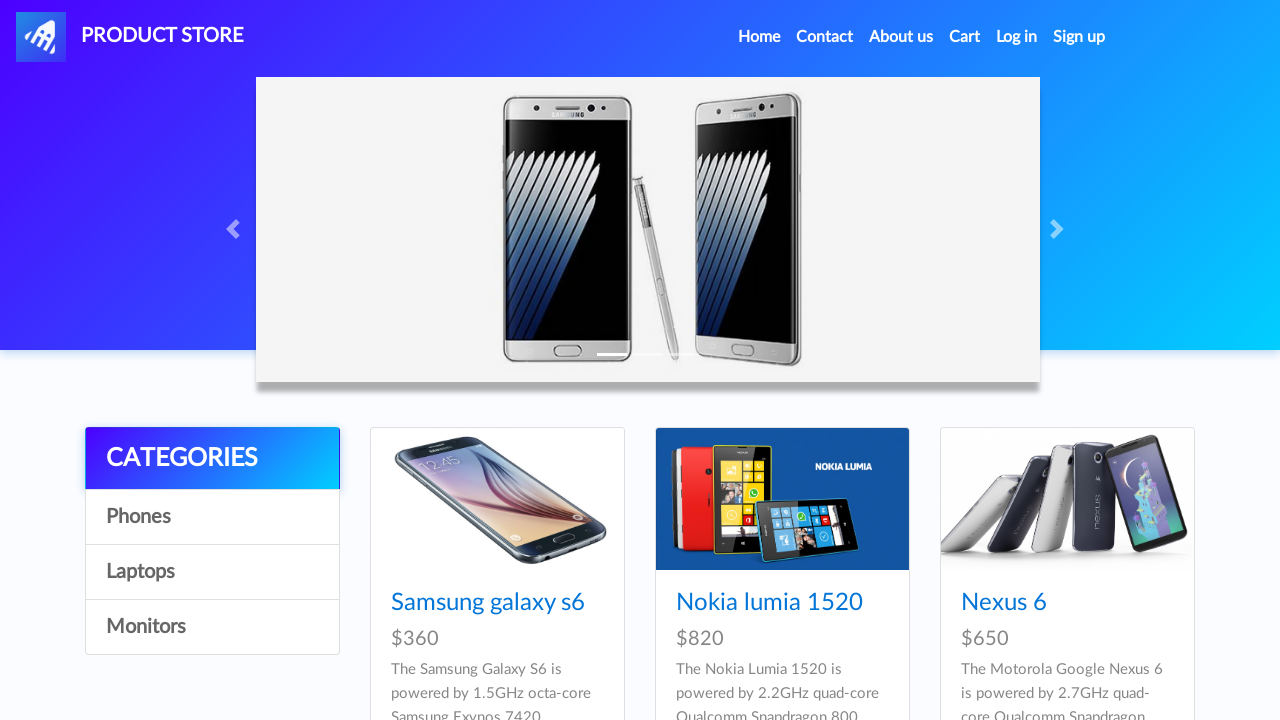

Verified current URL is https://www.demoblaze.com/index.html
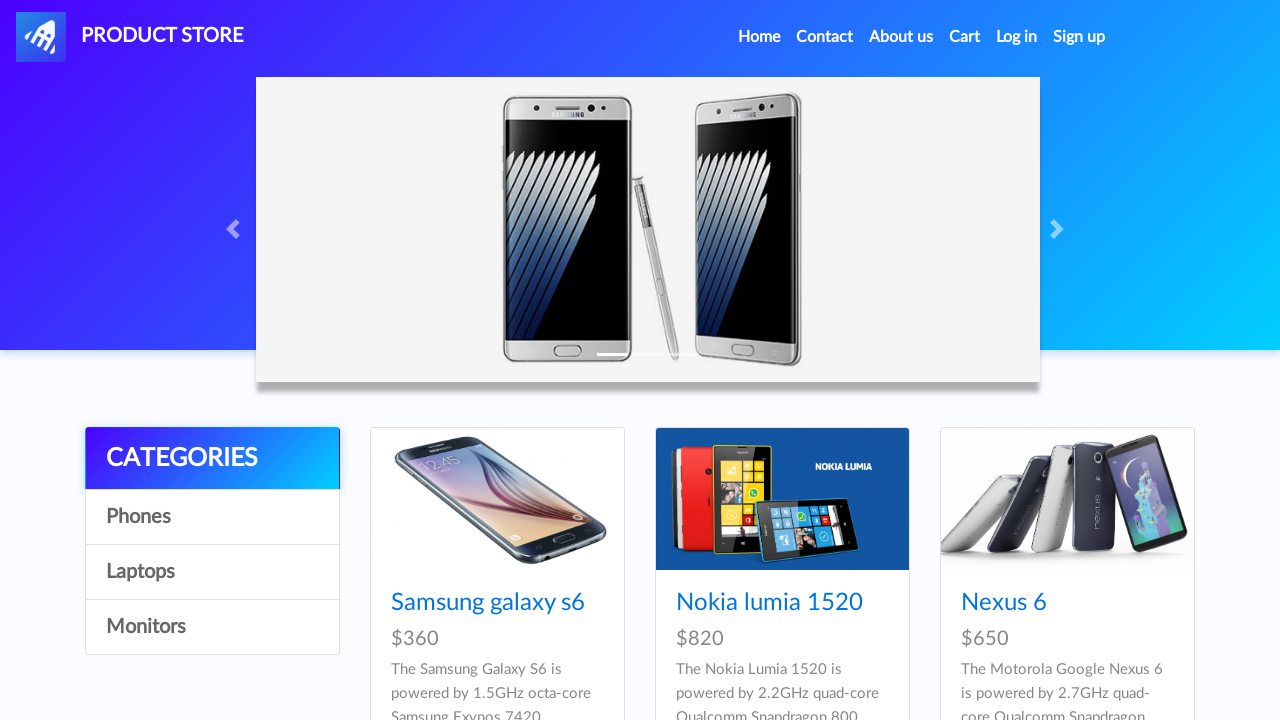

Located #nava element
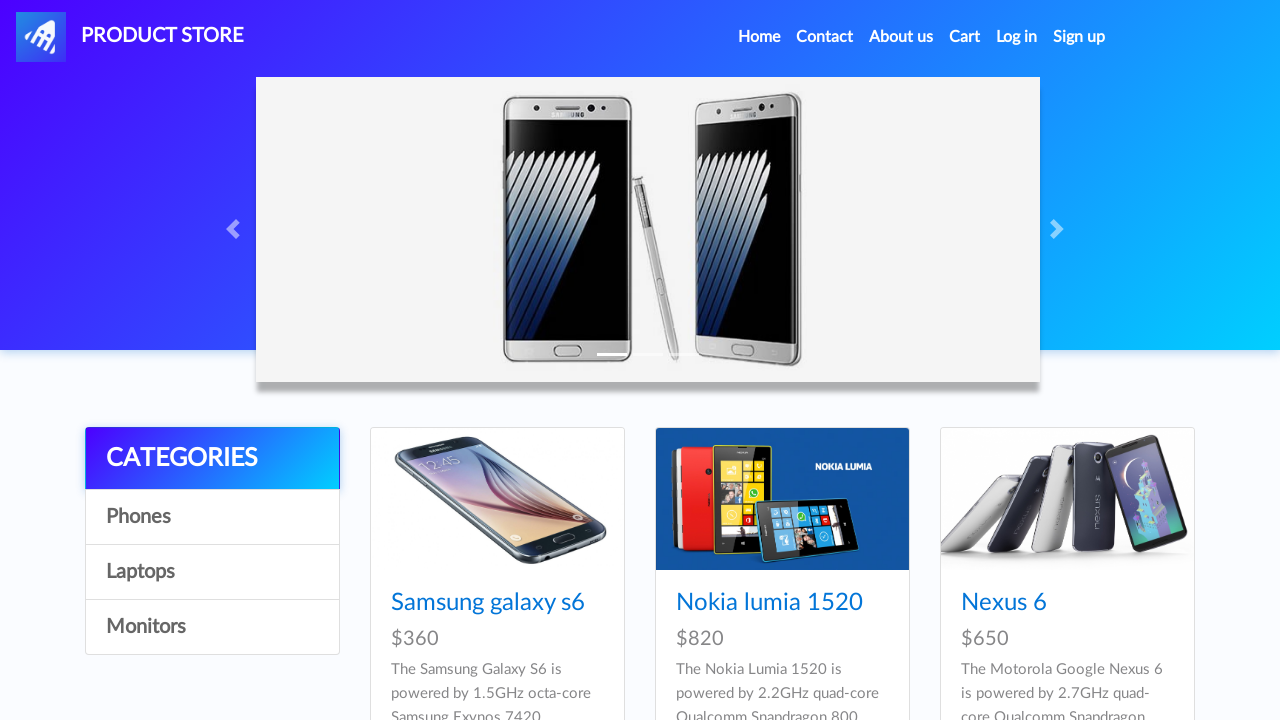

Waited for #nava element to be visible
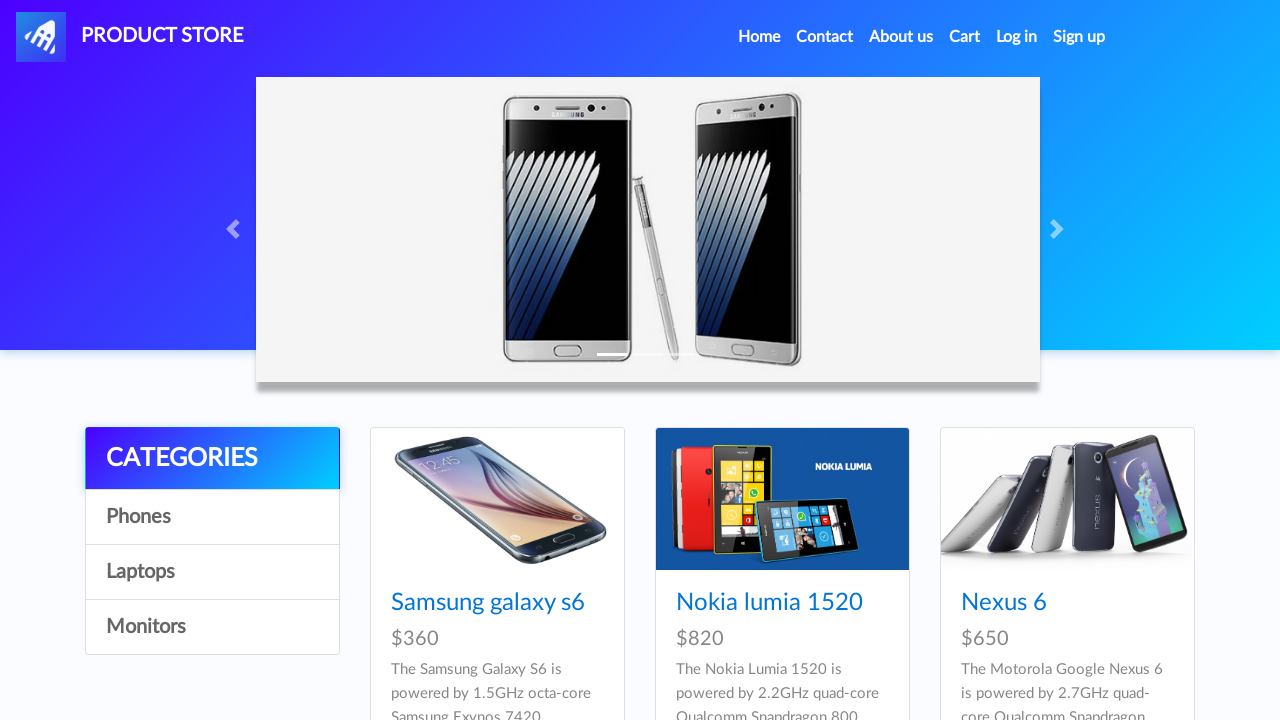

Verified #nava element is visible
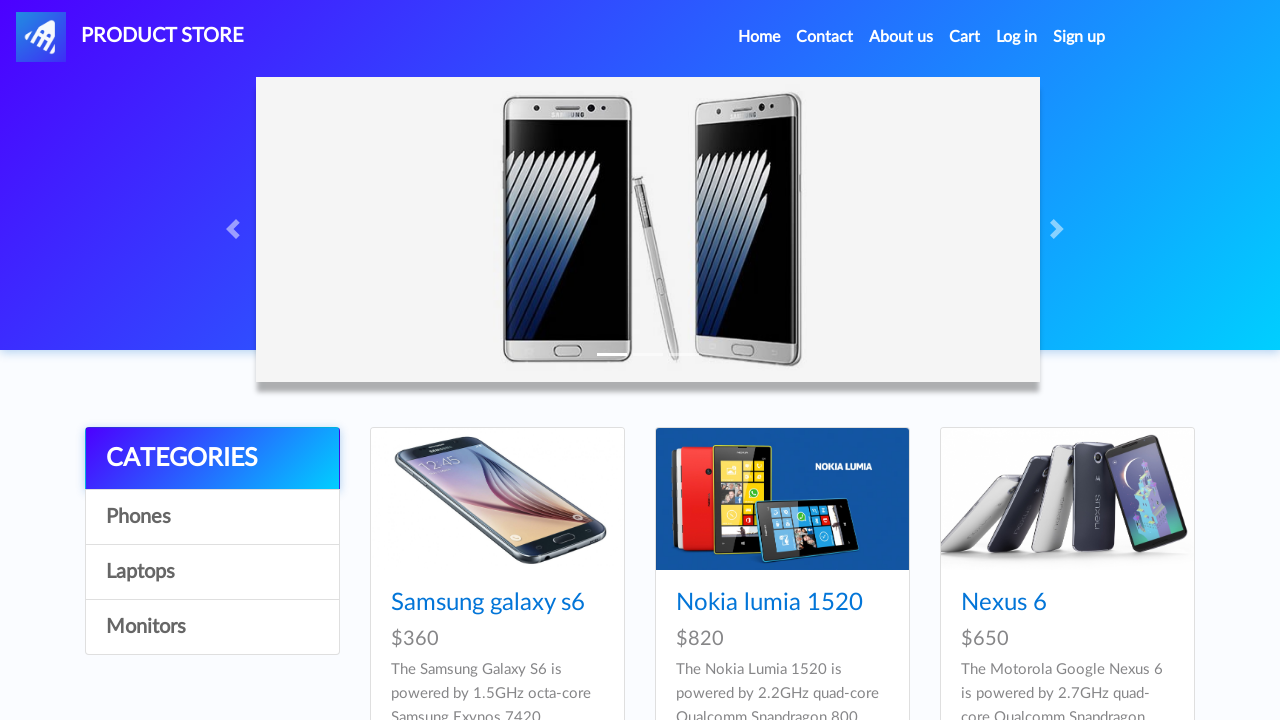

Verified #nava element text content is 'PRODUCT STORE'
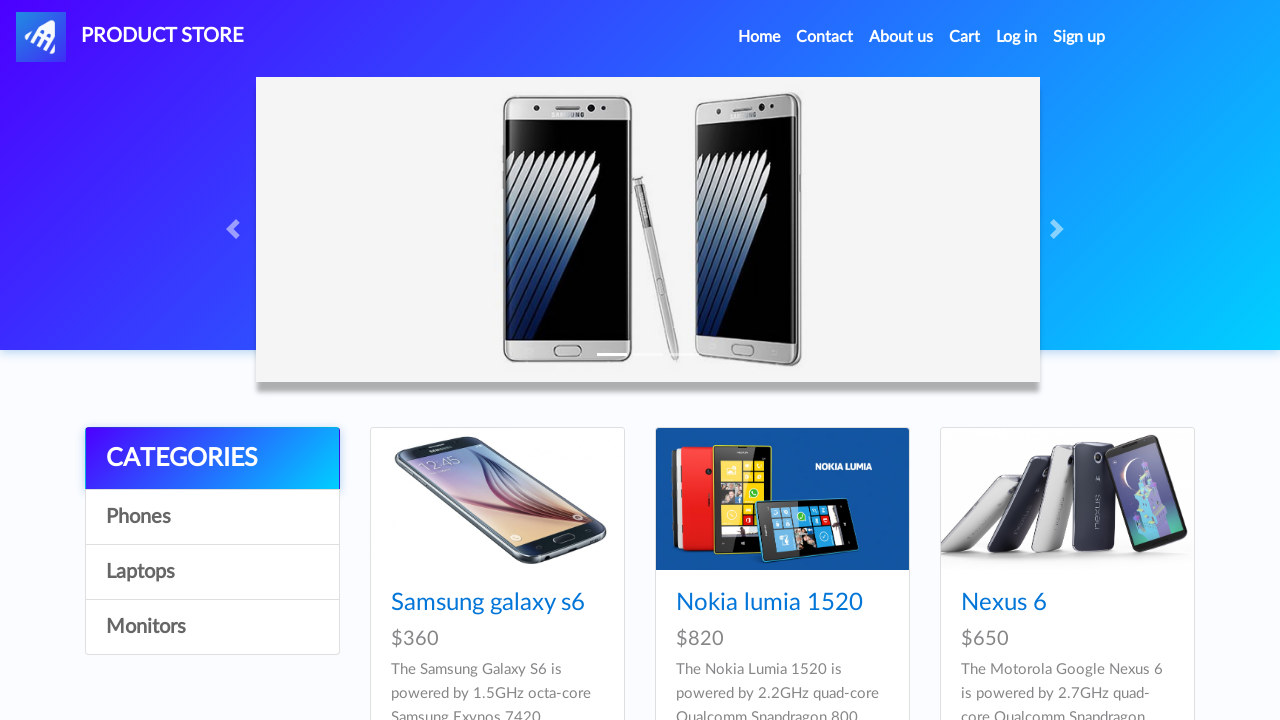

Verified #nava element count is 1
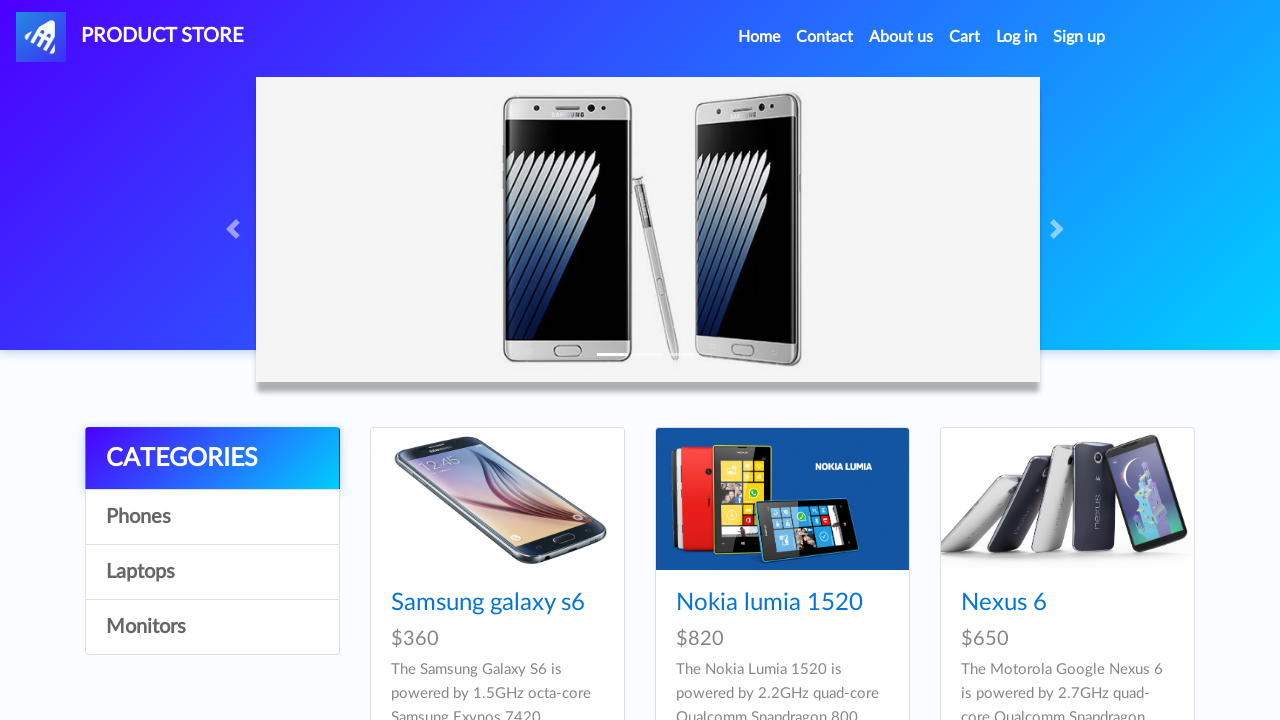

Located h10 element
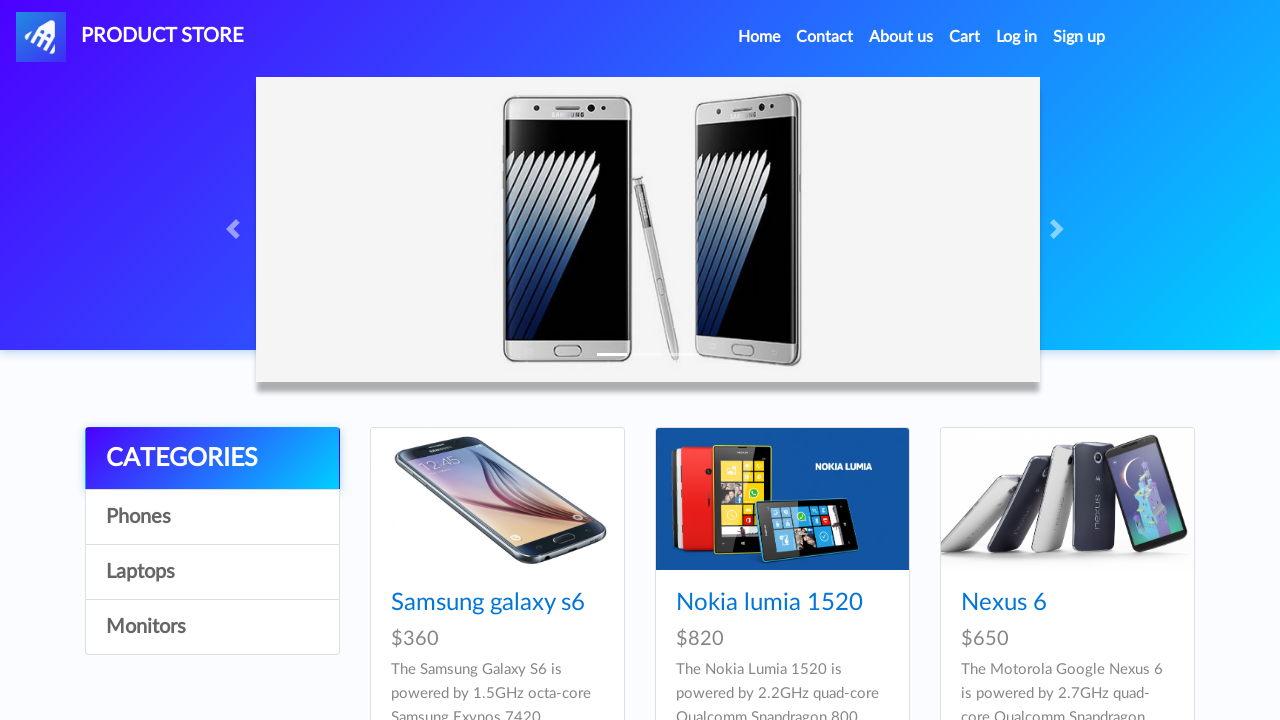

Verified h10 element is not visible
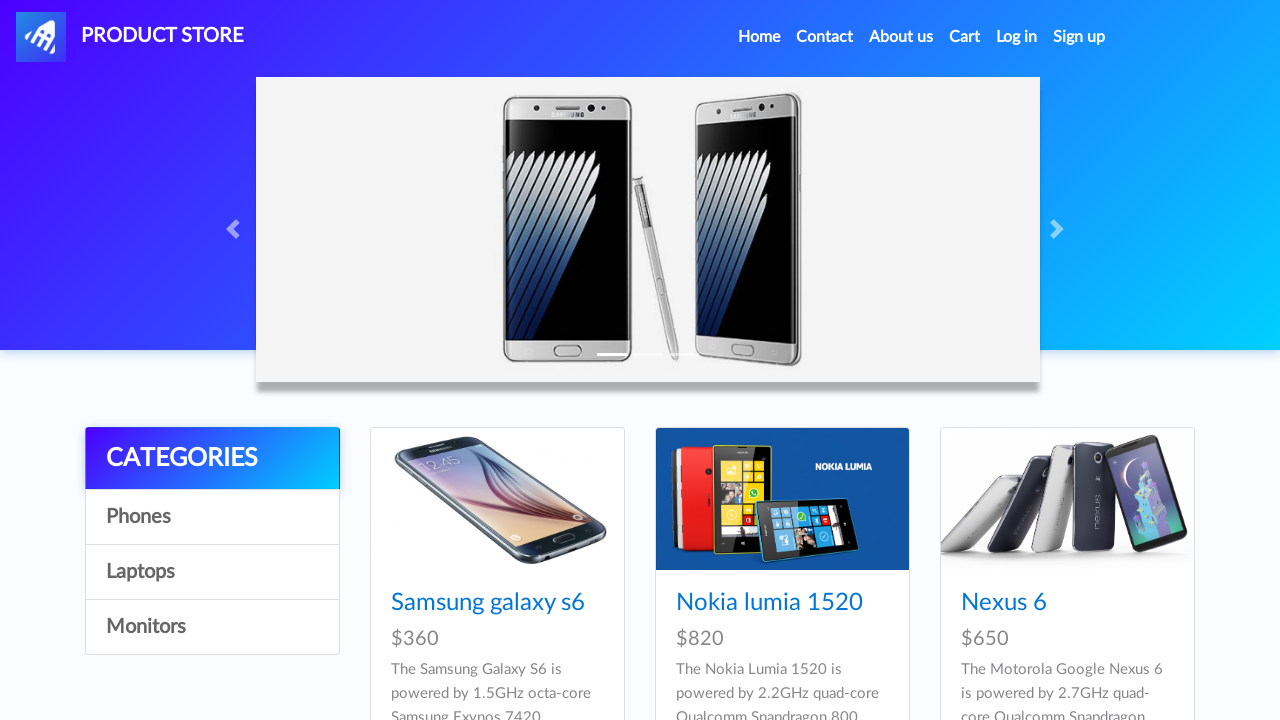

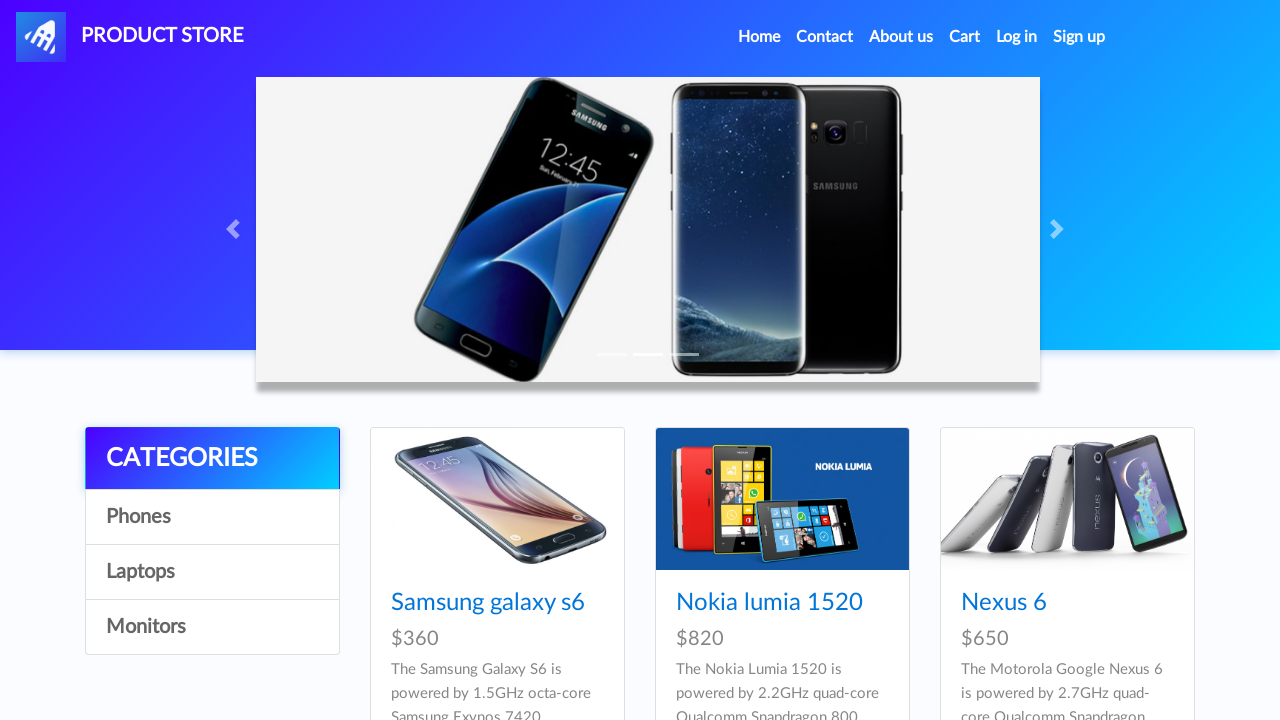